Tests handling of JavaScript alert dialogs by clicking a button to trigger an alert, accepting it, and verifying the dialog behavior.

Starting URL: http://www.mediacollege.com/internet/javascript/basic/alert.html

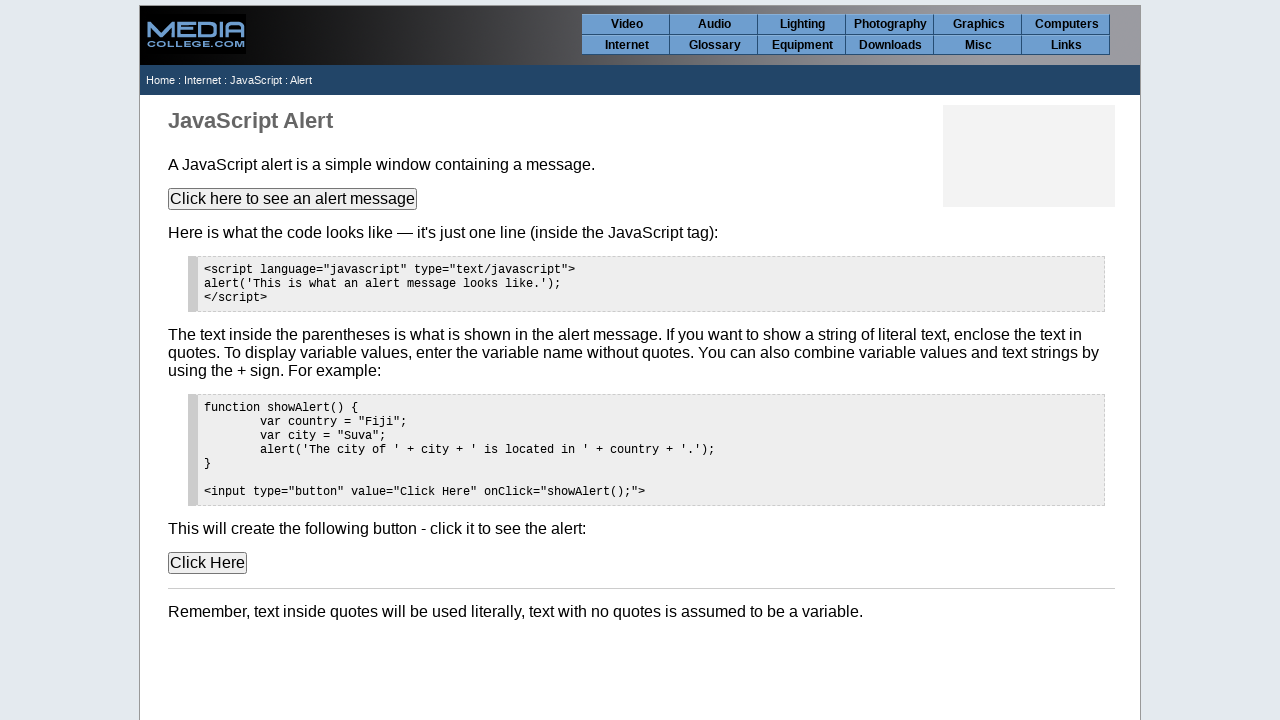

Clicked button to trigger alert dialog at (292, 199) on xpath=//*[@id='content']/p[2]/input
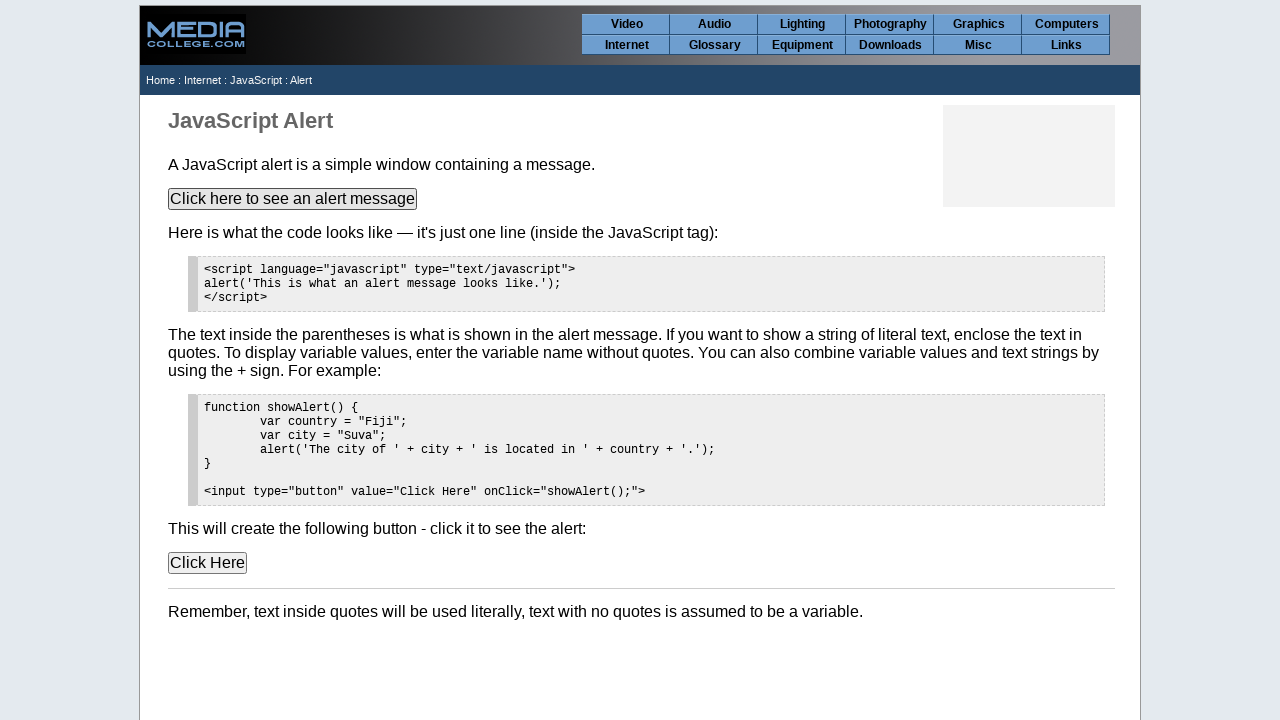

Set up dialog handler to accept alerts
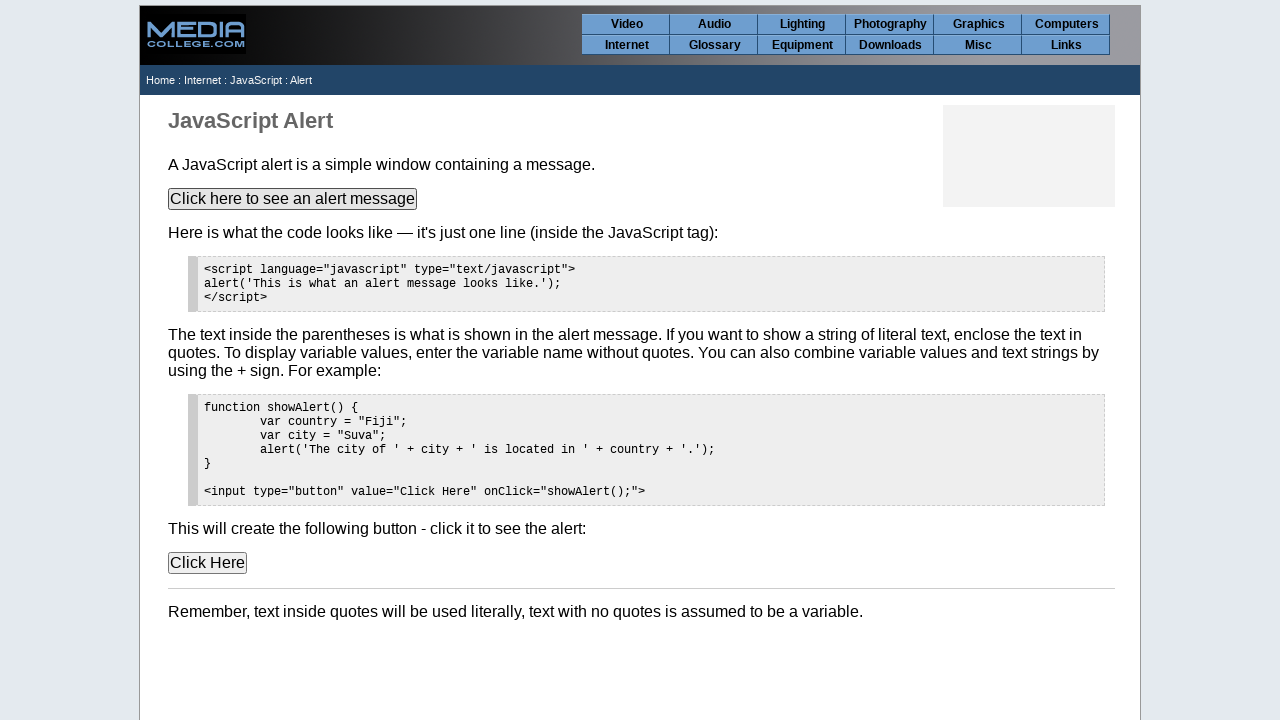

Clicked button again to trigger and accept alert dialog at (292, 199) on xpath=//*[@id='content']/p[2]/input
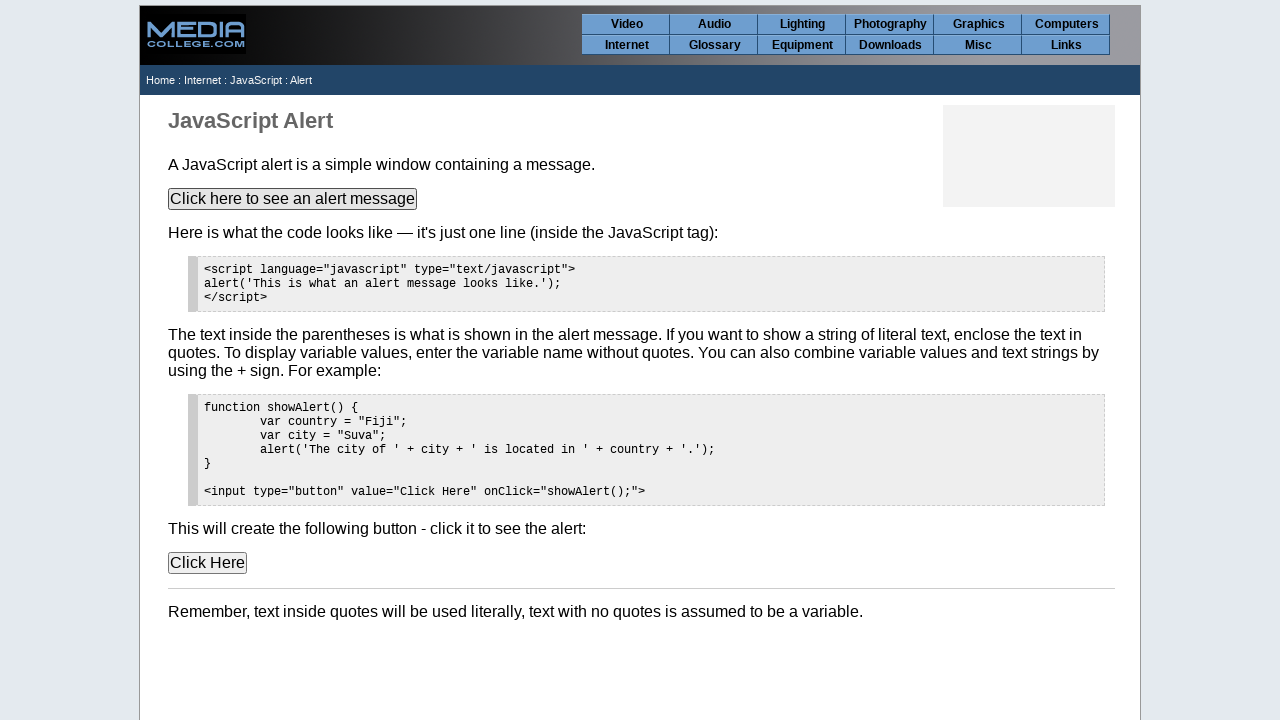

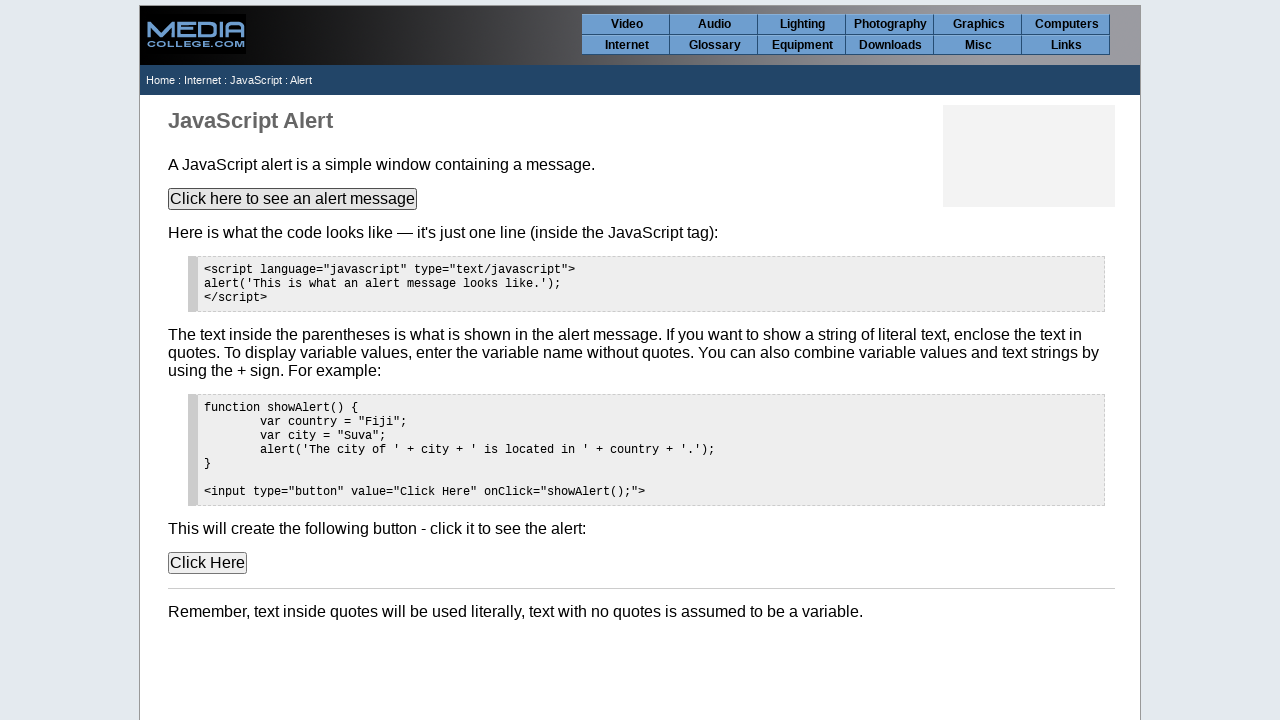